Tests filtering to display only completed items

Starting URL: https://demo.playwright.dev/todomvc

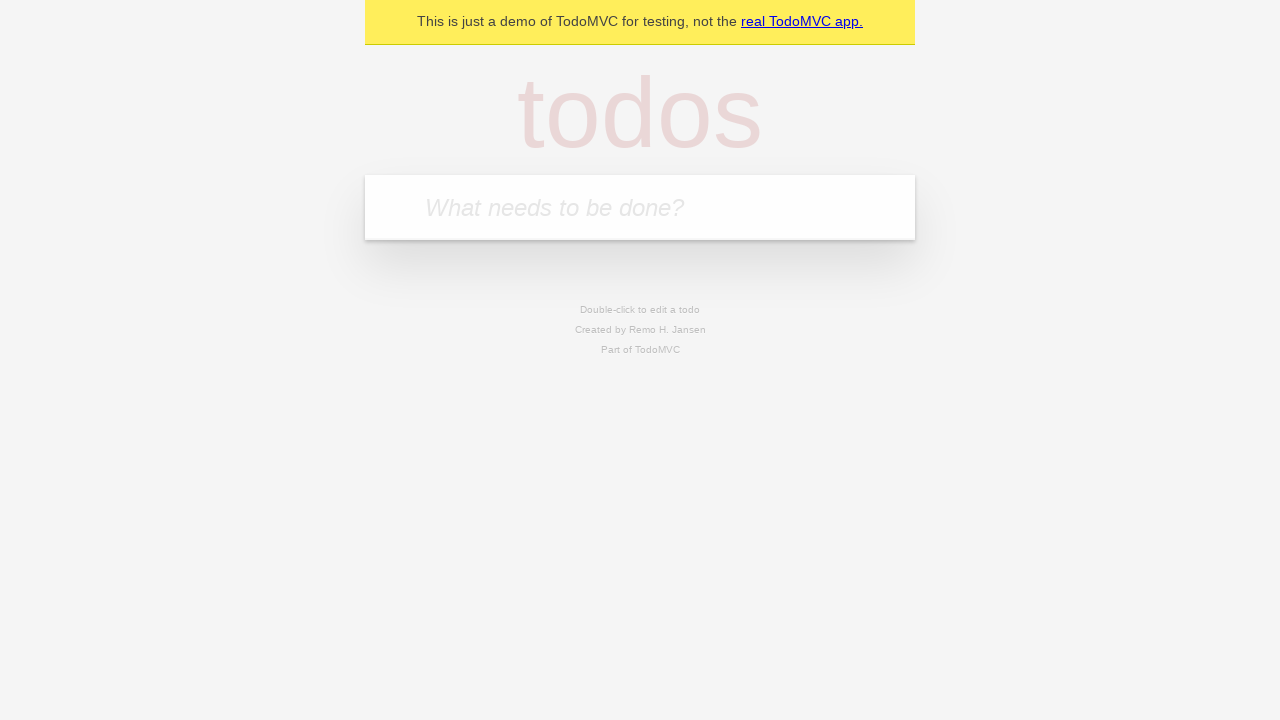

Filled todo input with 'buy some cheese' on internal:attr=[placeholder="What needs to be done?"i]
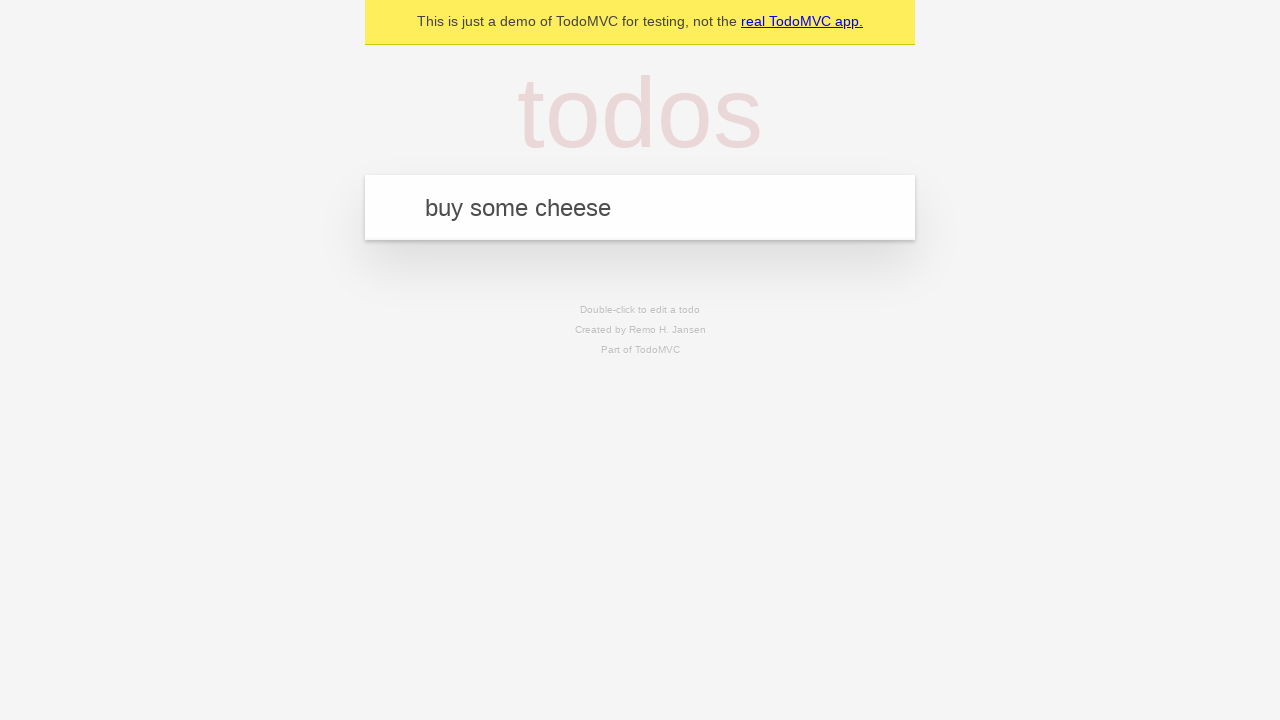

Pressed Enter to create first todo on internal:attr=[placeholder="What needs to be done?"i]
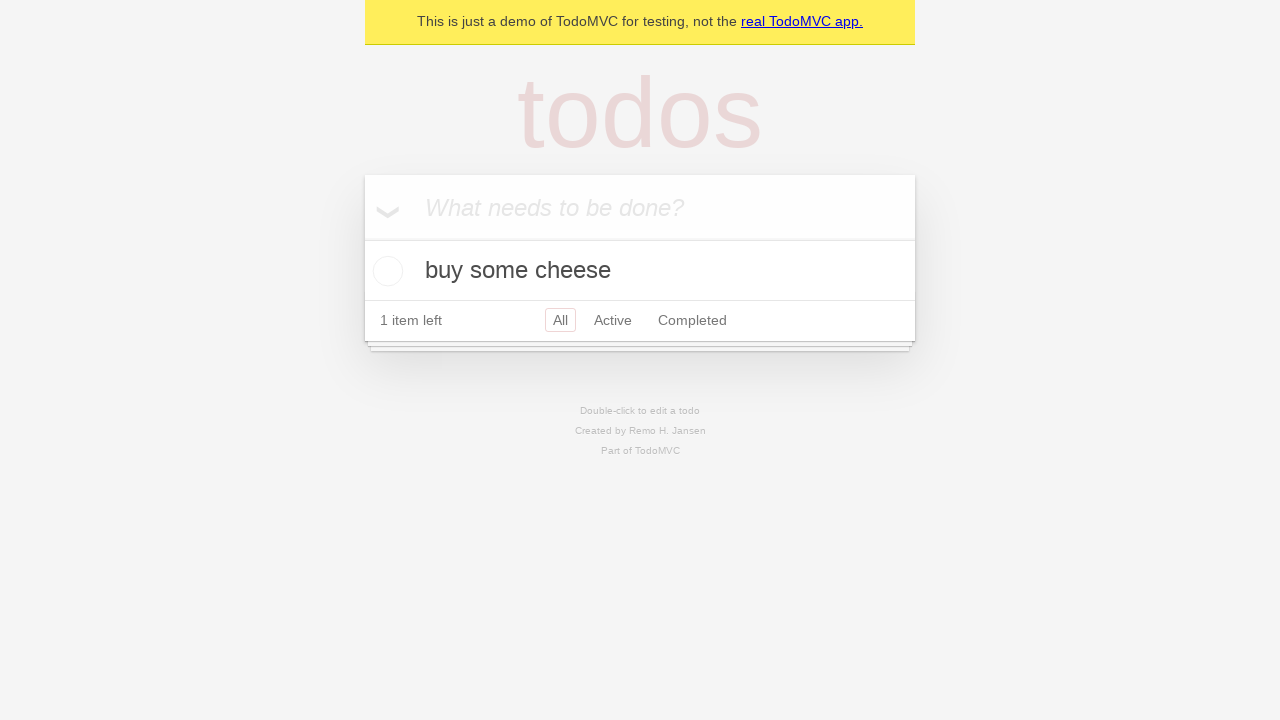

Filled todo input with 'feed the cat' on internal:attr=[placeholder="What needs to be done?"i]
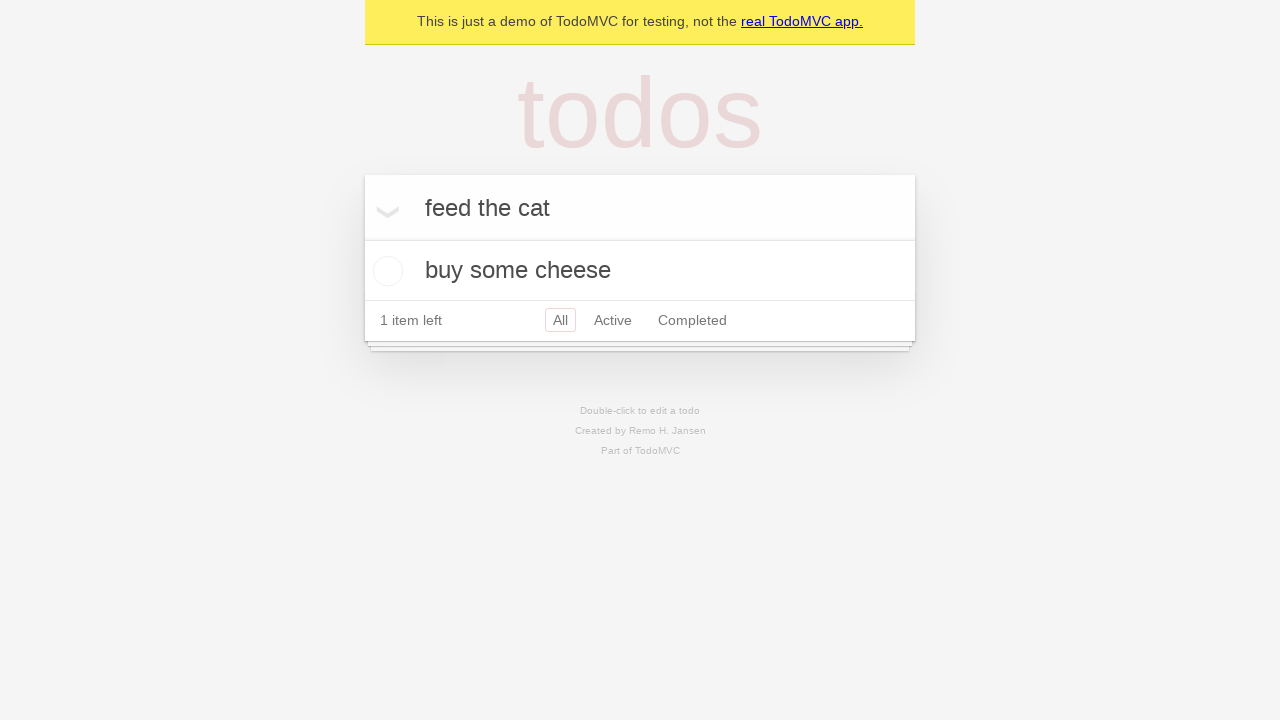

Pressed Enter to create second todo on internal:attr=[placeholder="What needs to be done?"i]
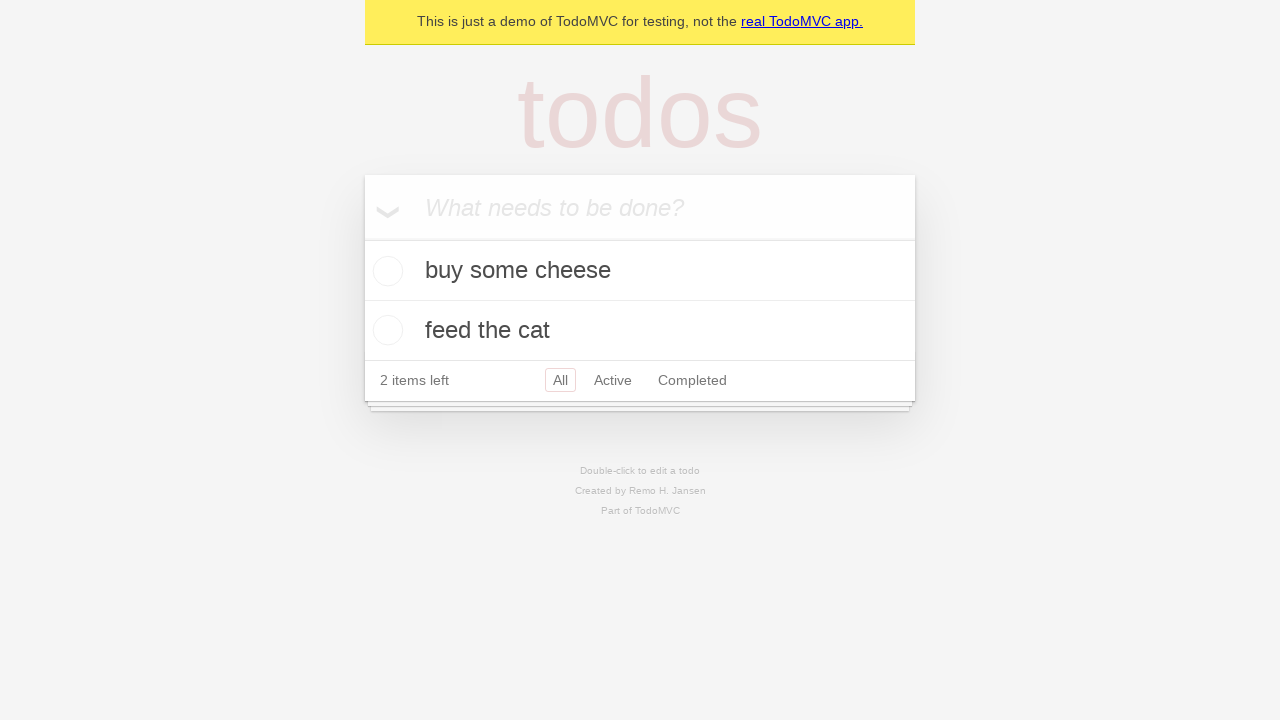

Filled todo input with 'book a doctors appointment' on internal:attr=[placeholder="What needs to be done?"i]
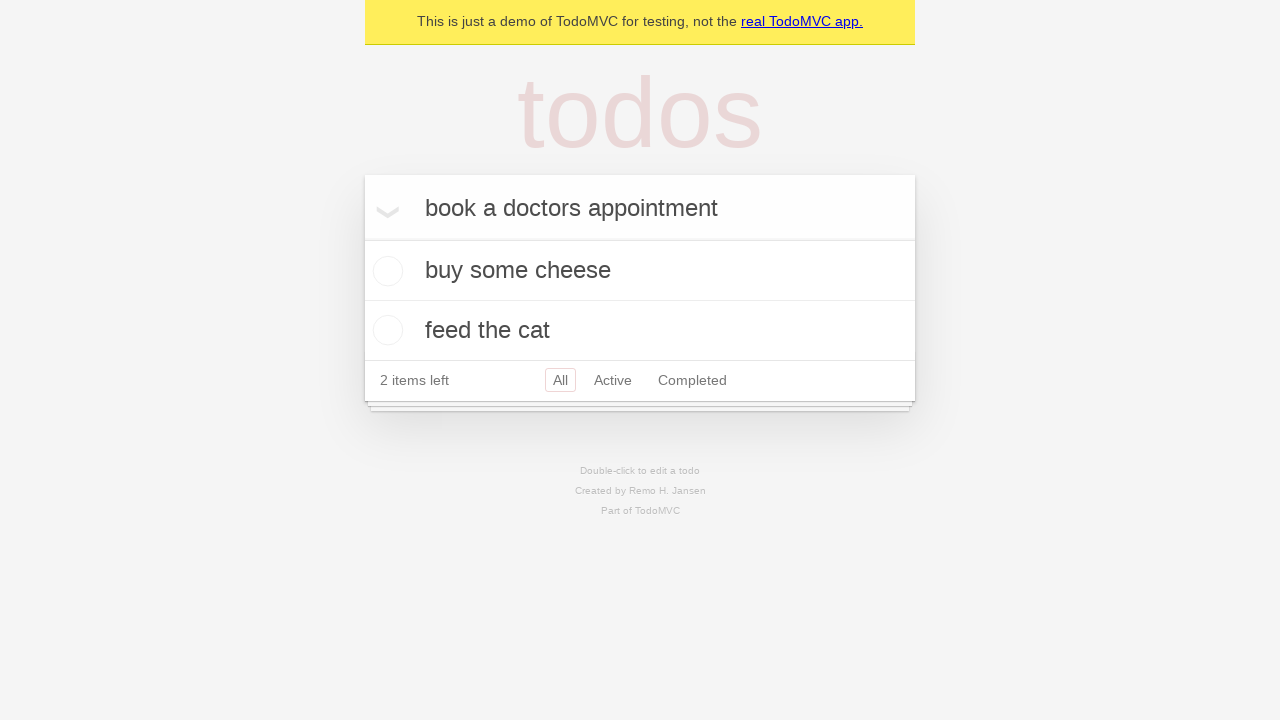

Pressed Enter to create third todo on internal:attr=[placeholder="What needs to be done?"i]
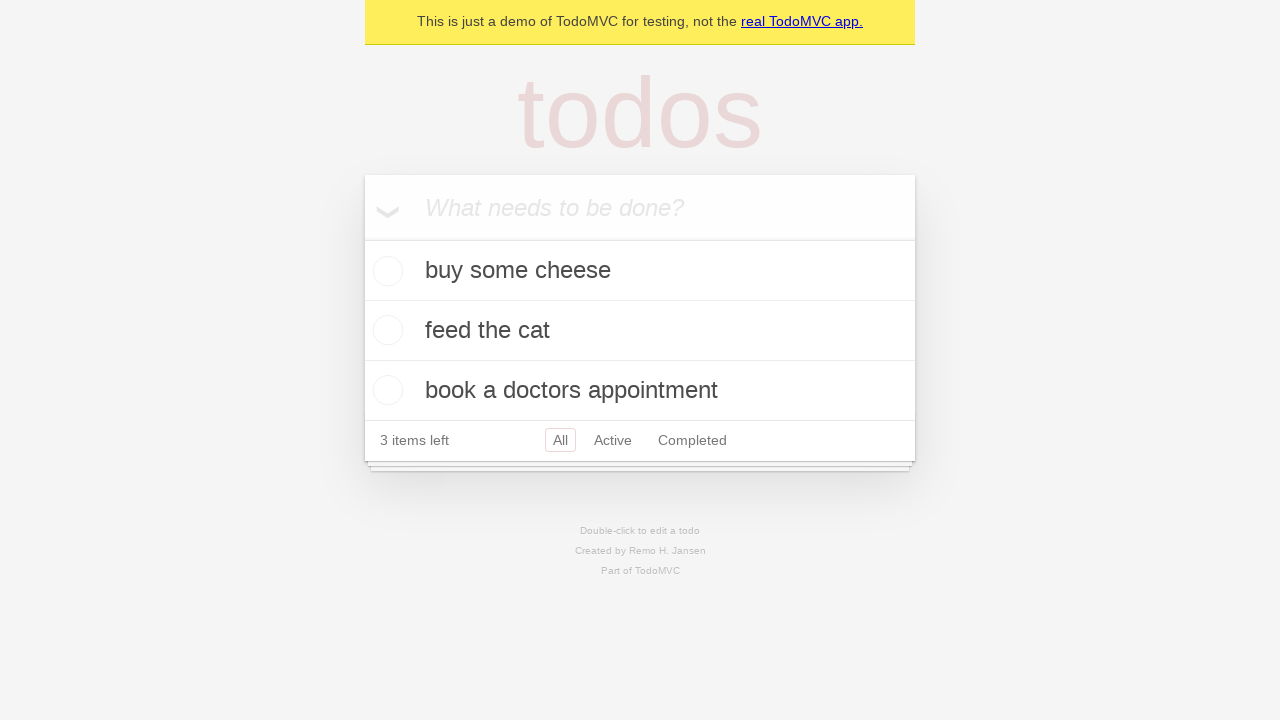

Waited for all 3 todos to be created
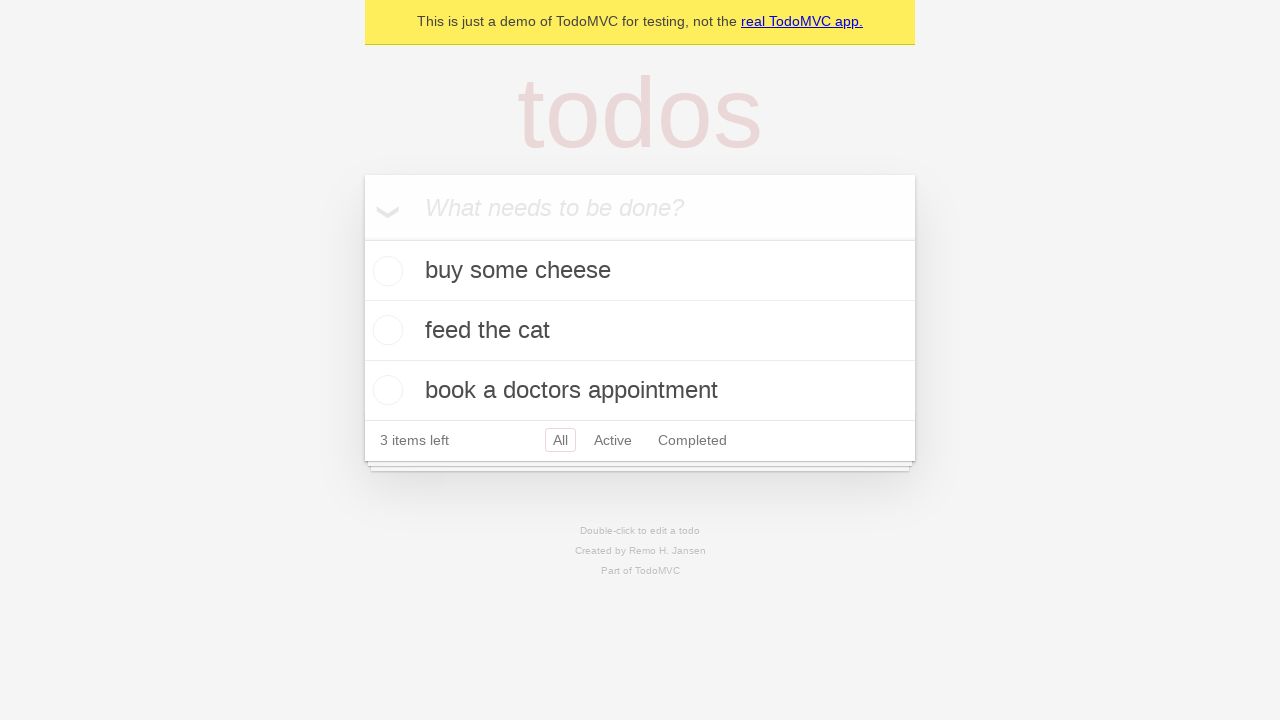

Checked the second todo item 'feed the cat' at (385, 330) on internal:testid=[data-testid="todo-item"s] >> nth=1 >> internal:role=checkbox
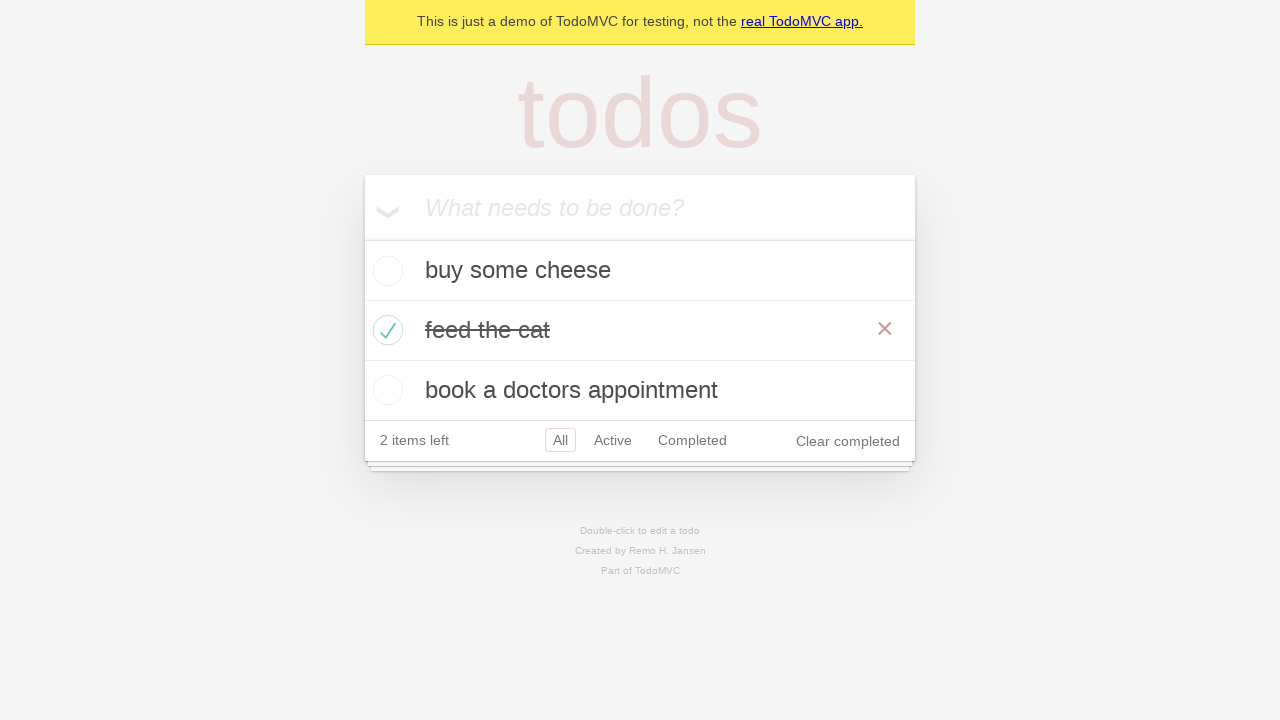

Clicked Completed filter to display only completed items at (692, 440) on internal:role=link[name="Completed"i]
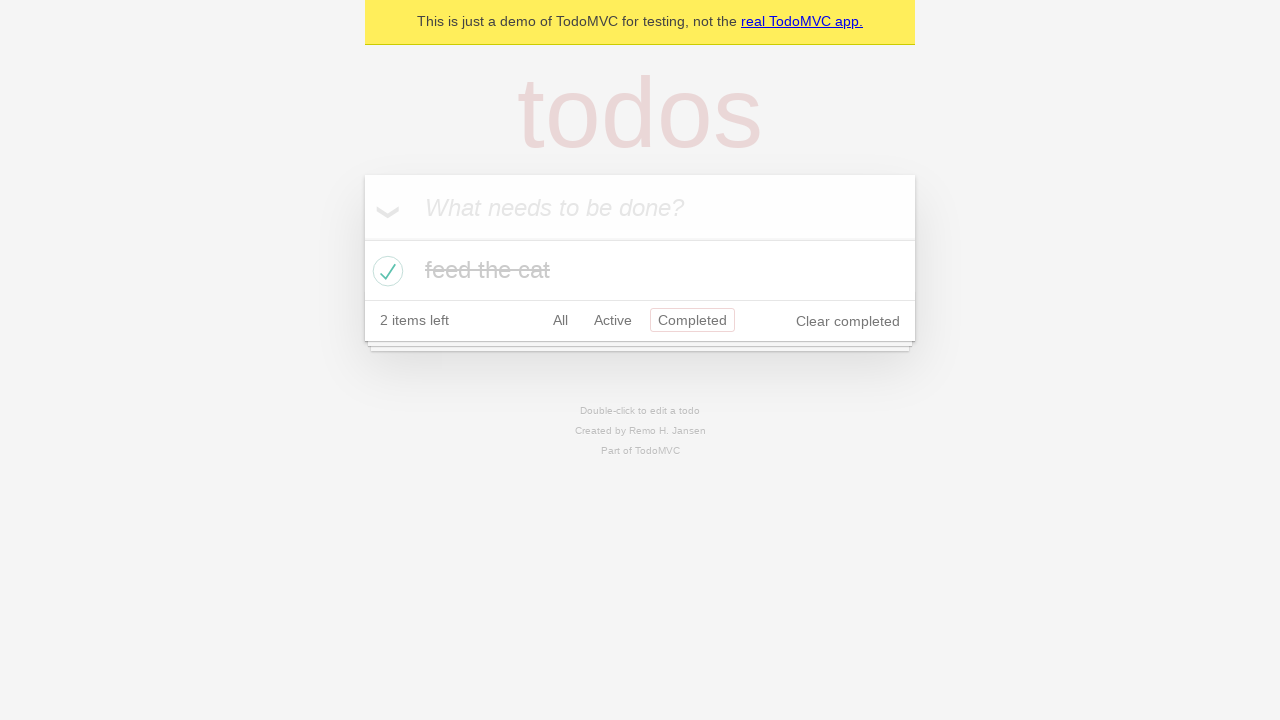

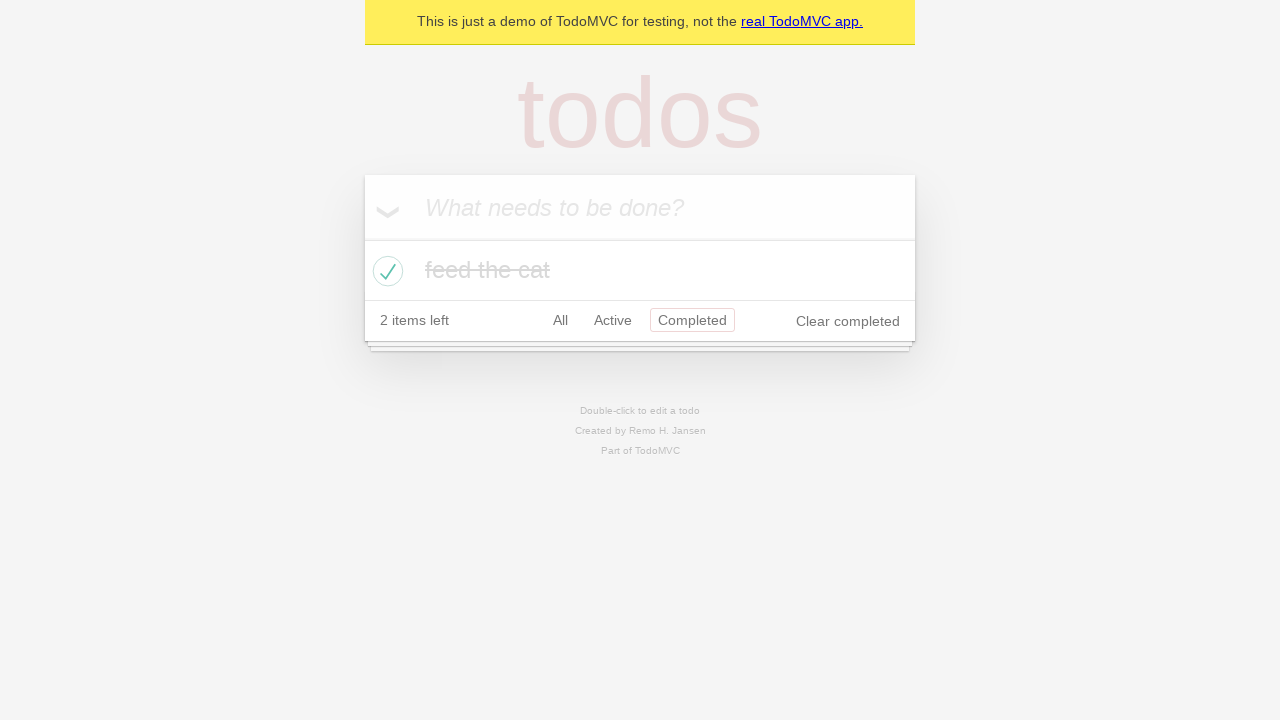